Tests the add/remove elements functionality by clicking Add Element button, verifying Delete button appears, then clicking Delete to remove it

Starting URL: https://the-internet.herokuapp.com/add_remove_elements/

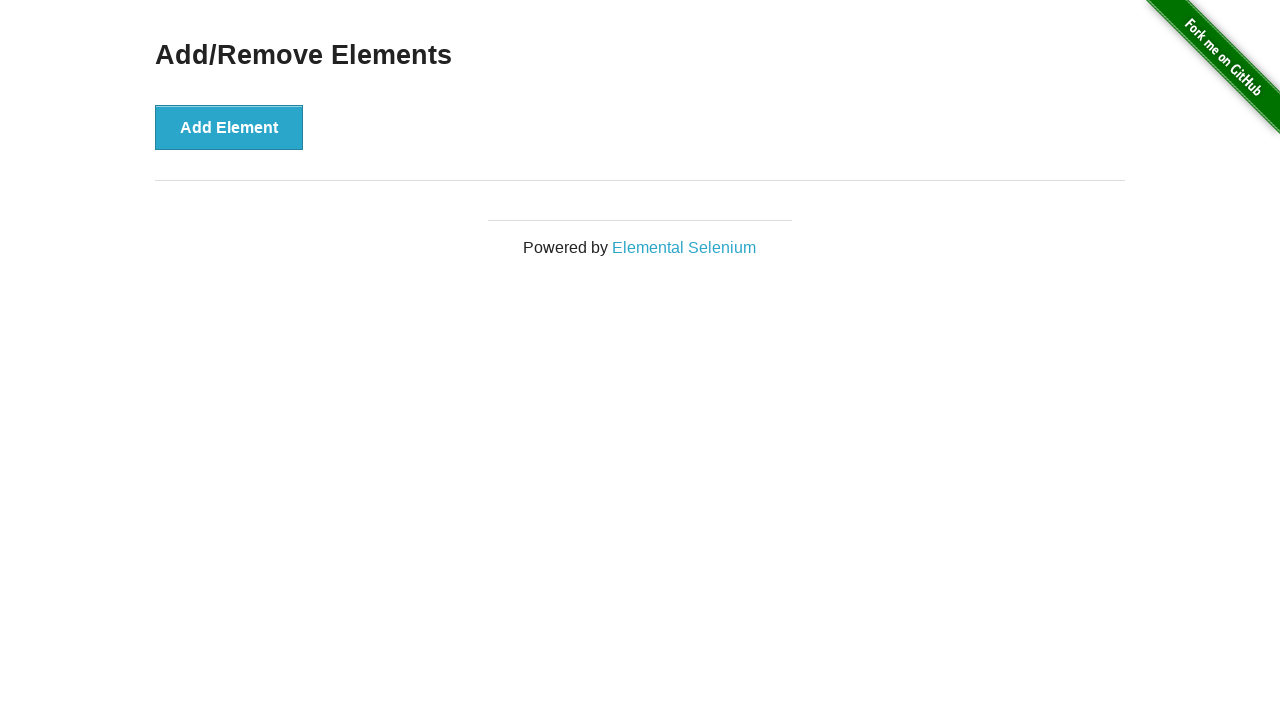

Clicked Add Element button at (229, 127) on button[onclick='addElement()']
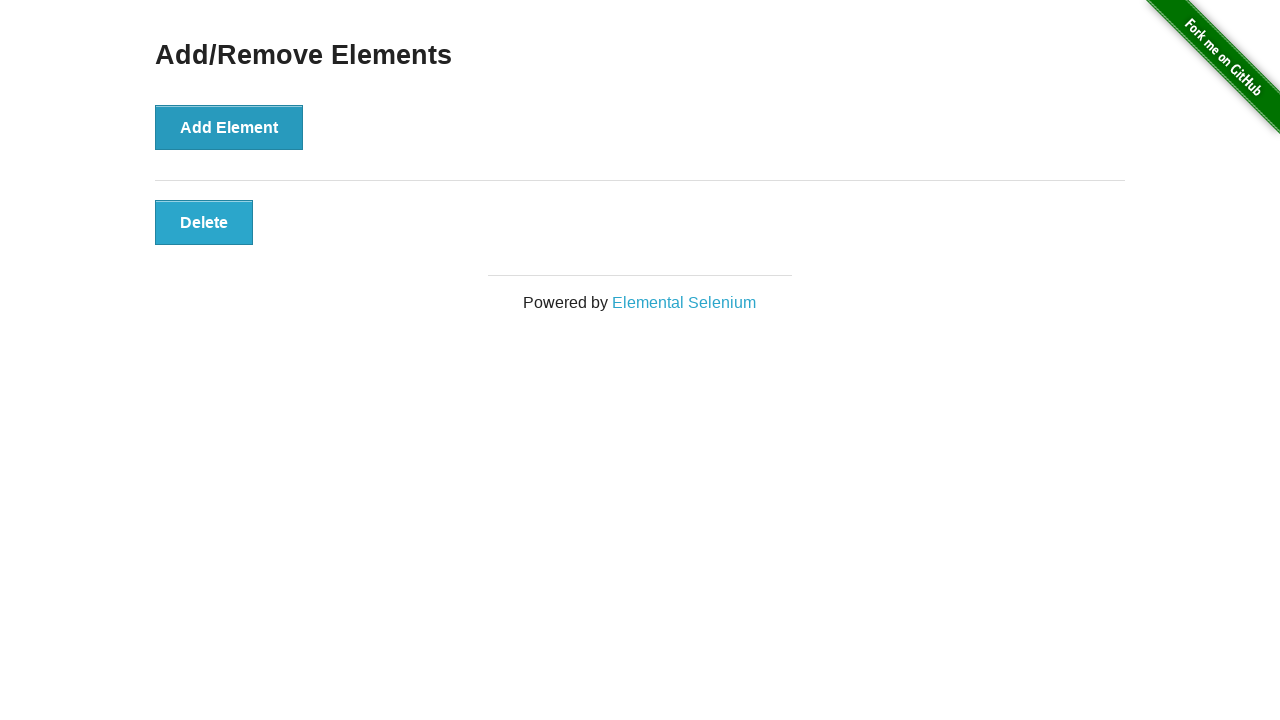

Delete button appeared and is visible
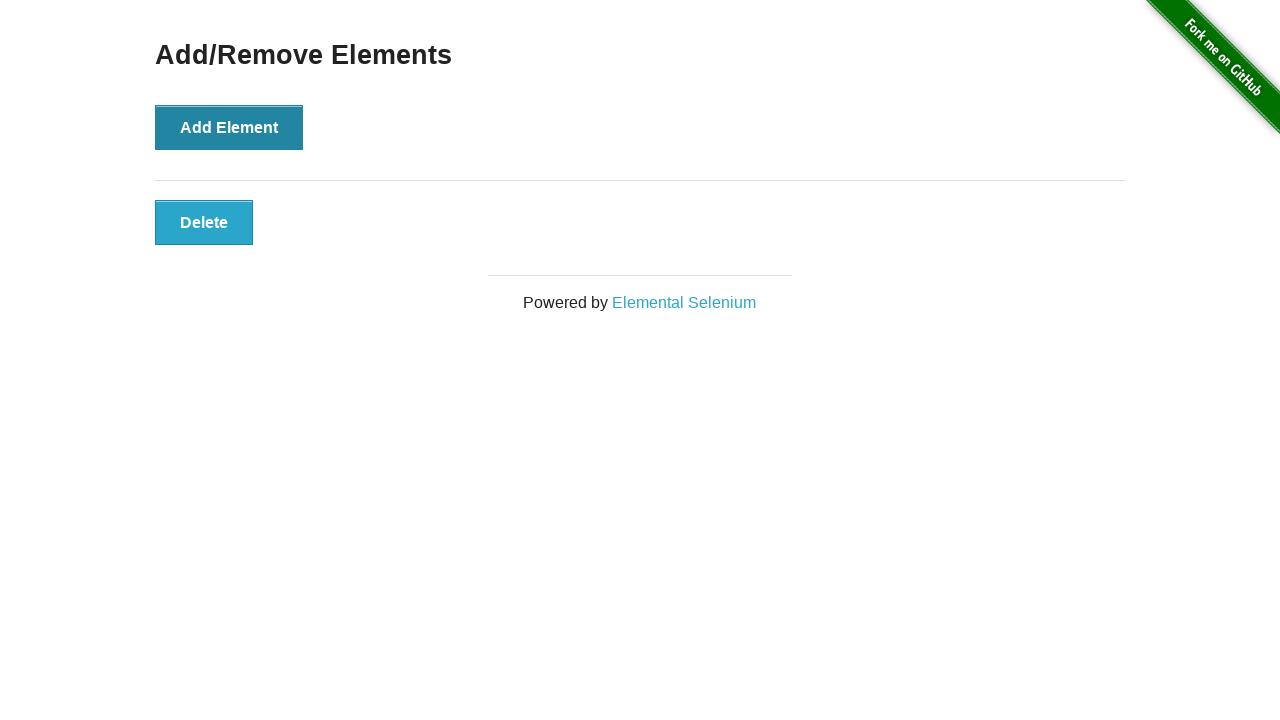

Clicked Delete button to remove element at (204, 222) on button.added-manually
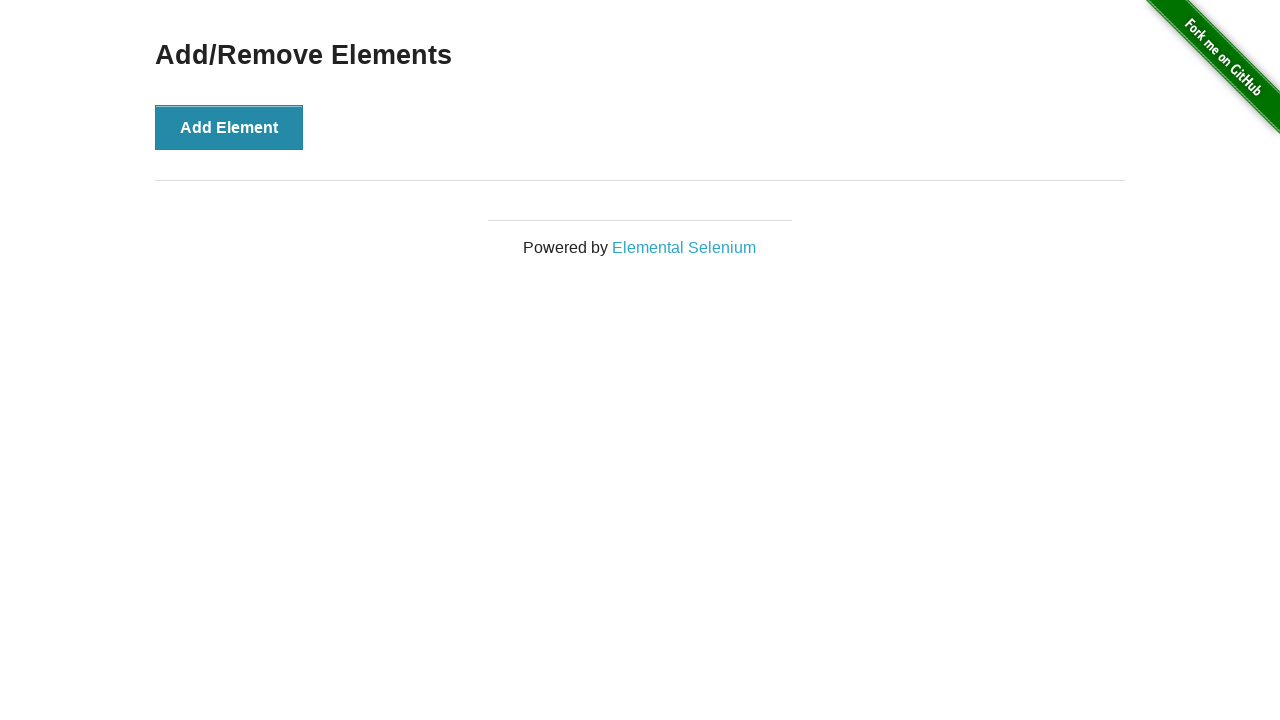

Verified main heading is still visible after element removal
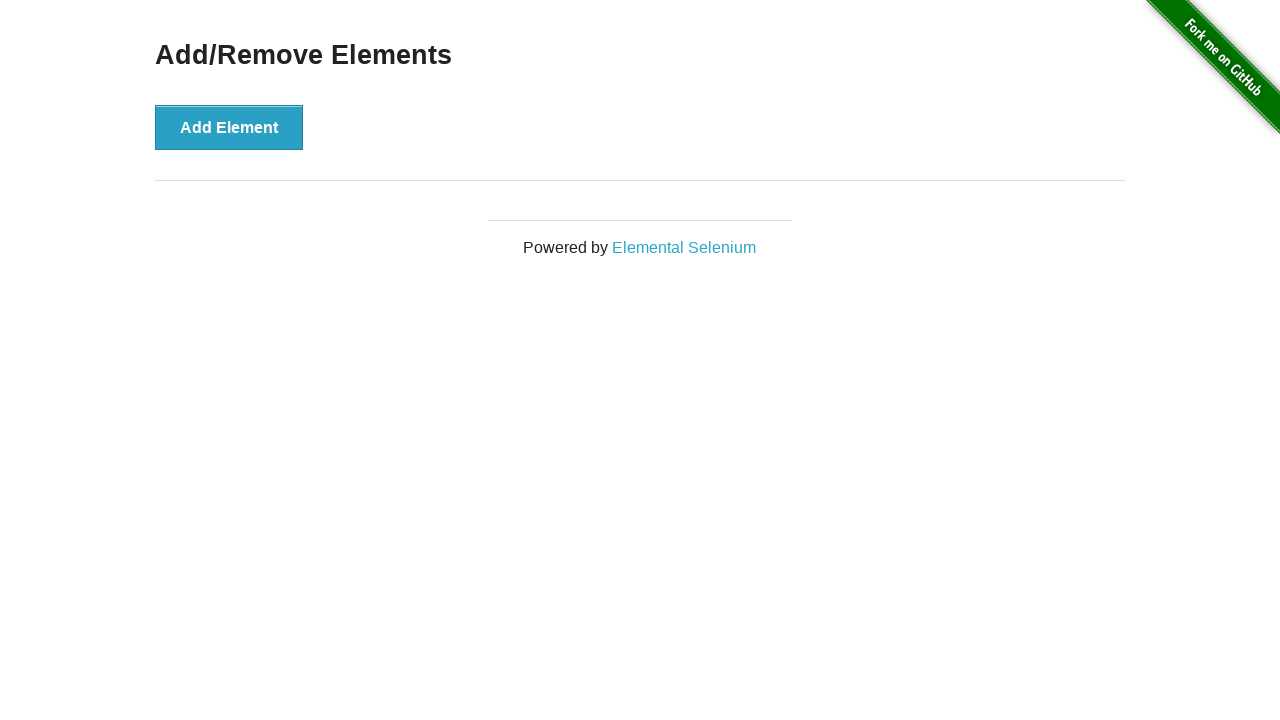

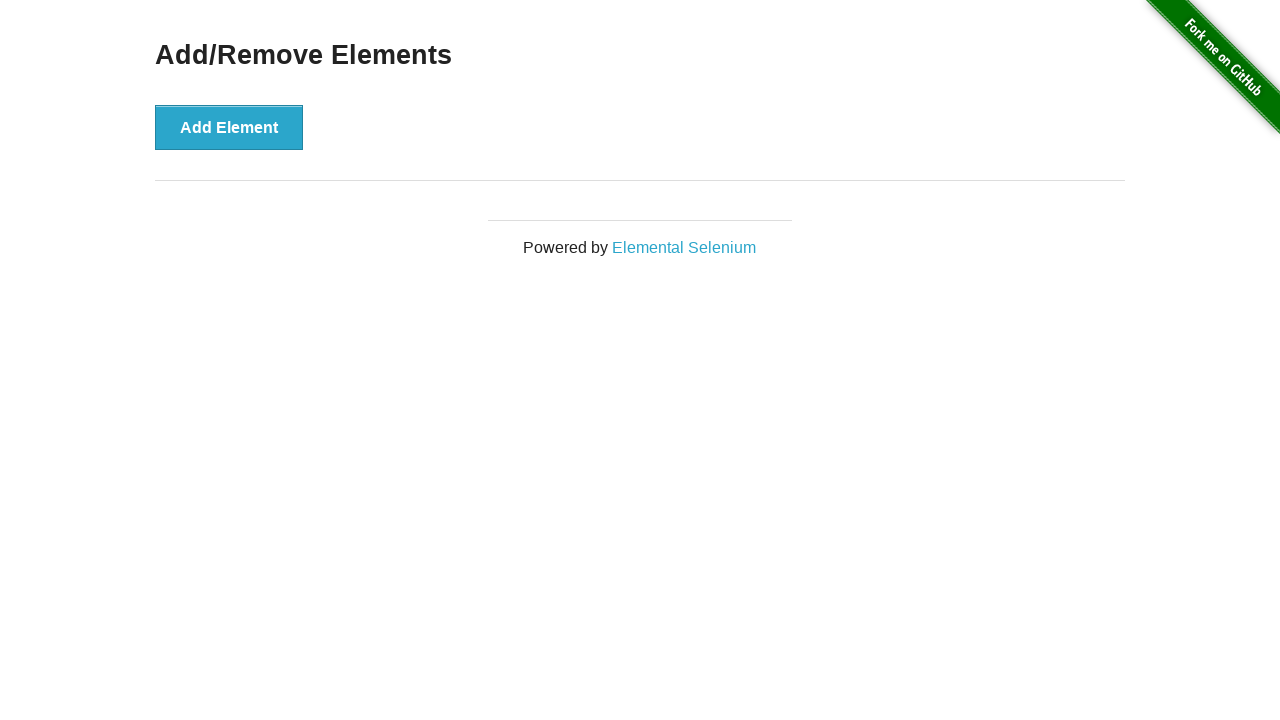